Clicks on the Help link on the MyContactForm website

Starting URL: http://www.mycontactform.com

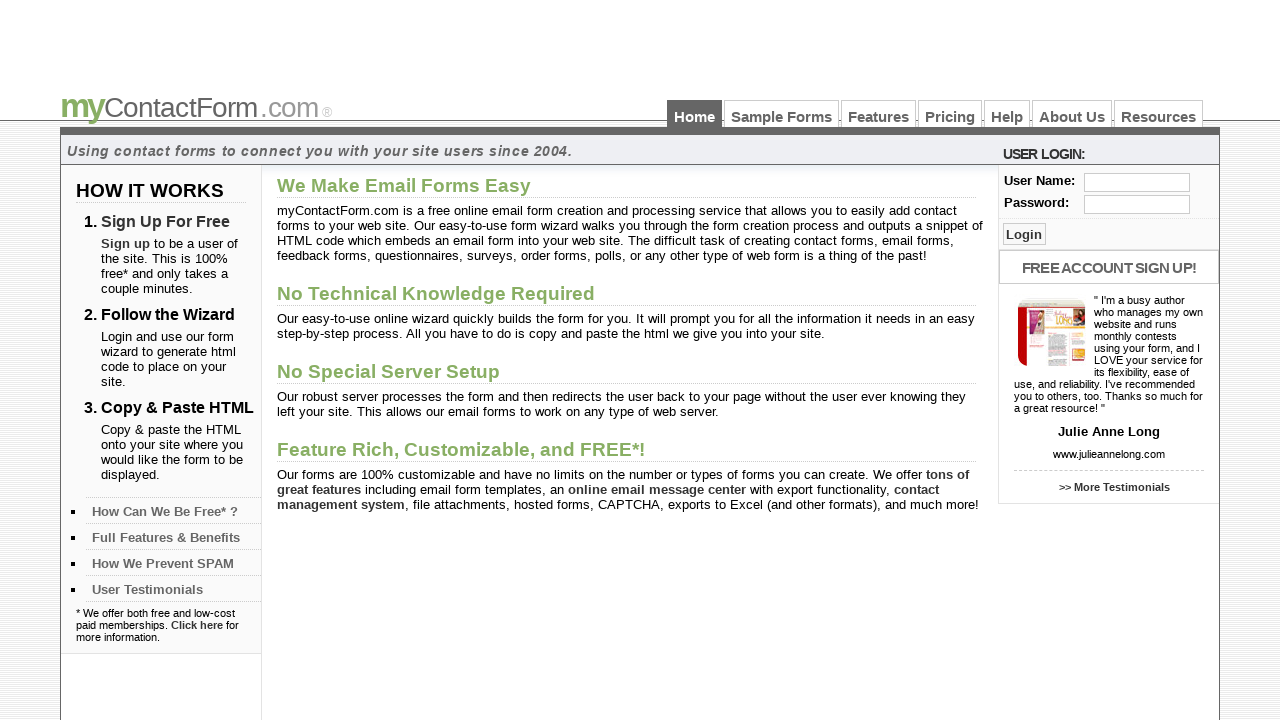

Clicked on the Help link at (1007, 114) on text=Help
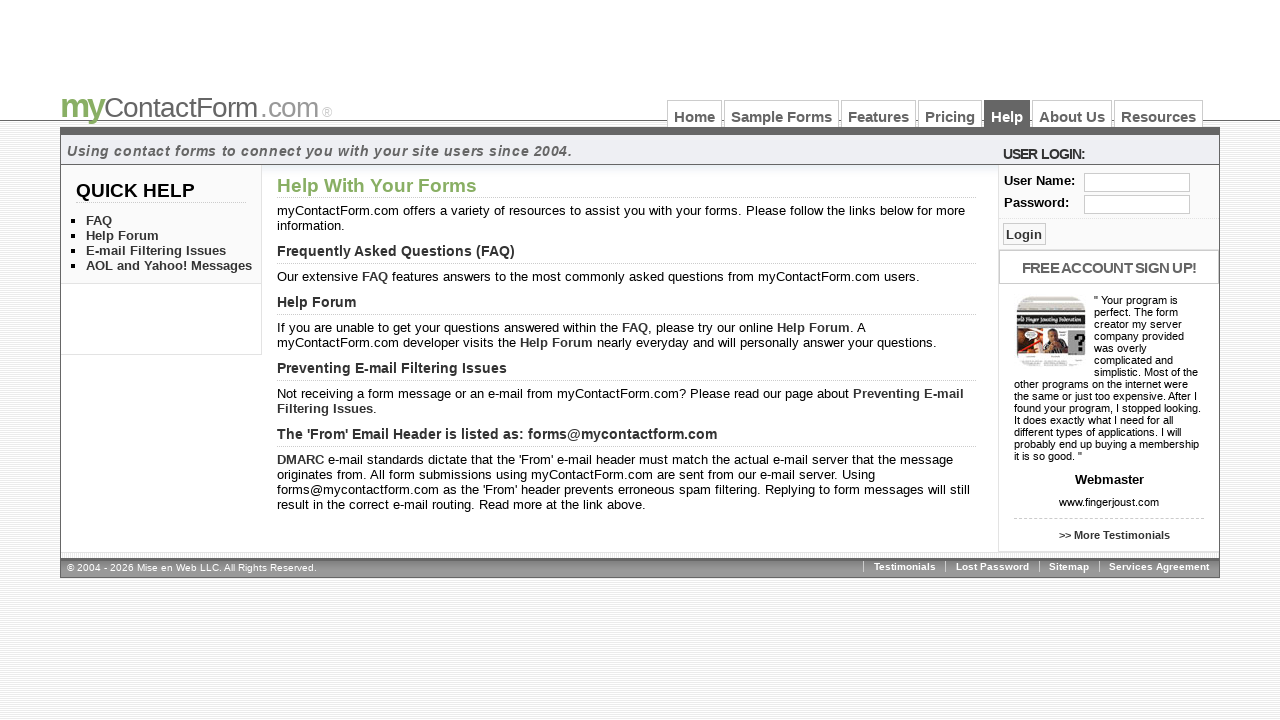

Waited for page to load after clicking Help link
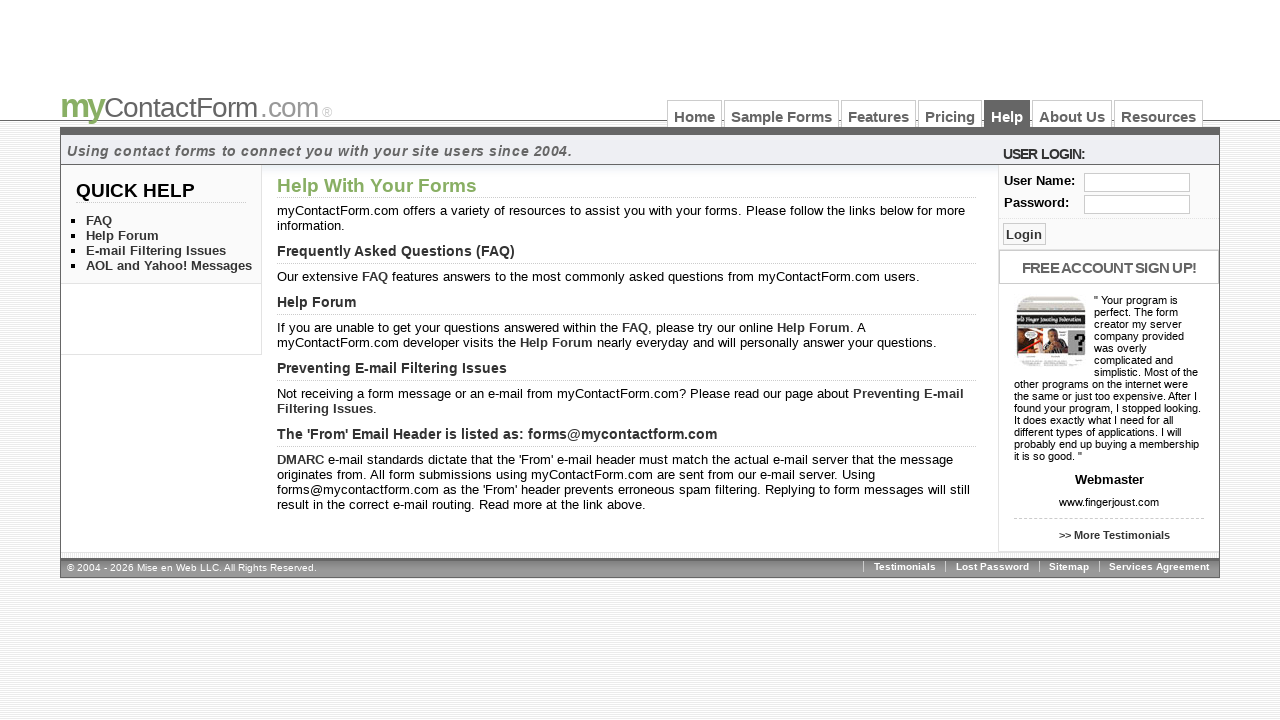

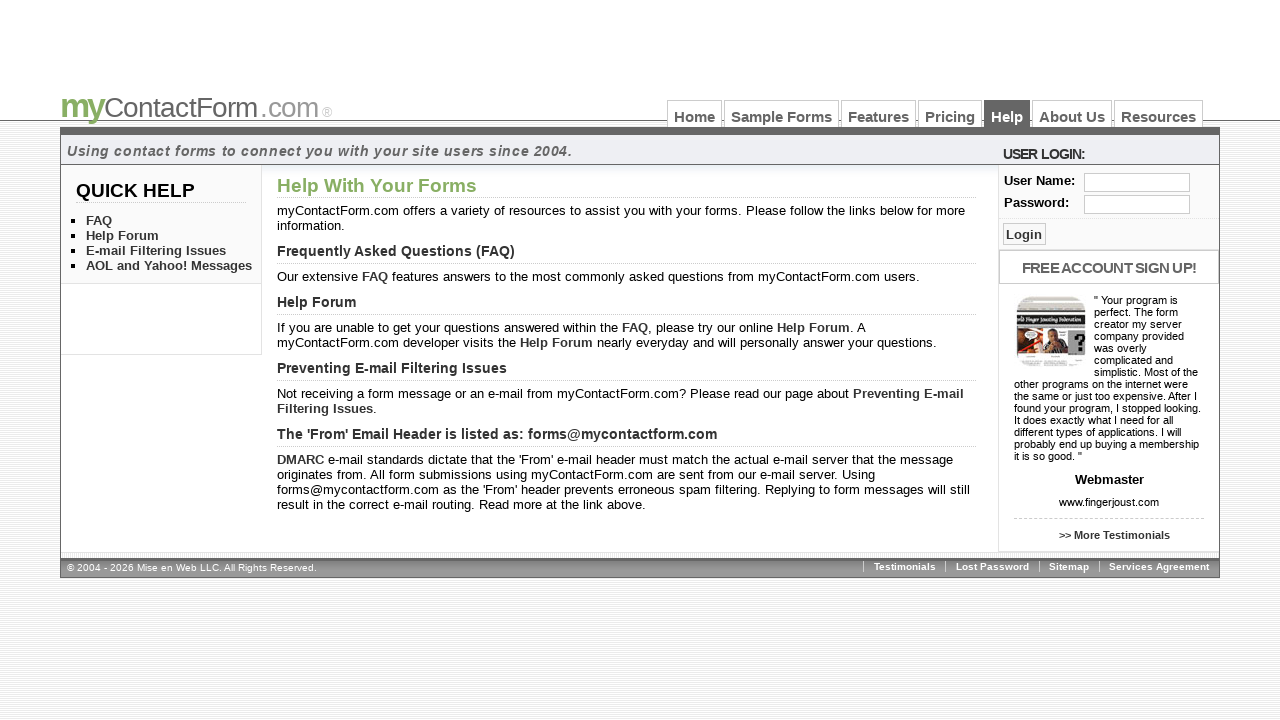